Tests implicit wait functionality by filling username and password fields on the Saucedemo login page

Starting URL: https://www.saucedemo.com

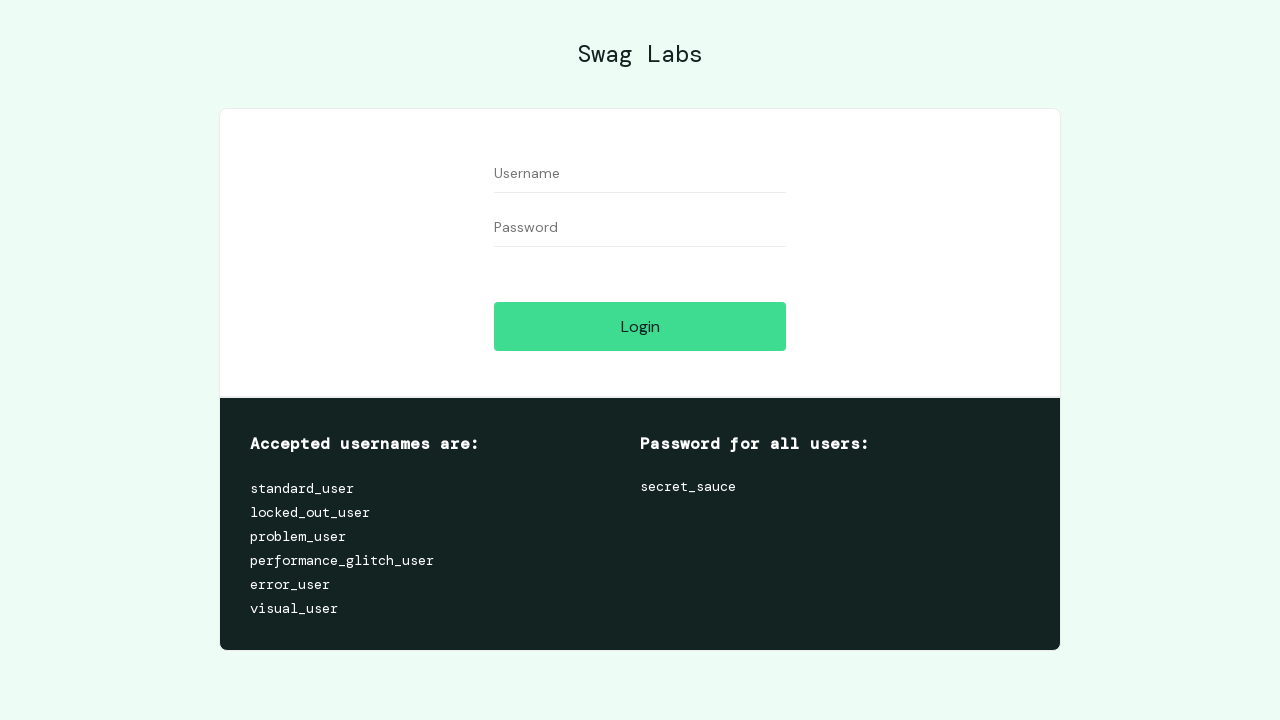

Filled username field with 'standard_user' on //input[@id='user-name']
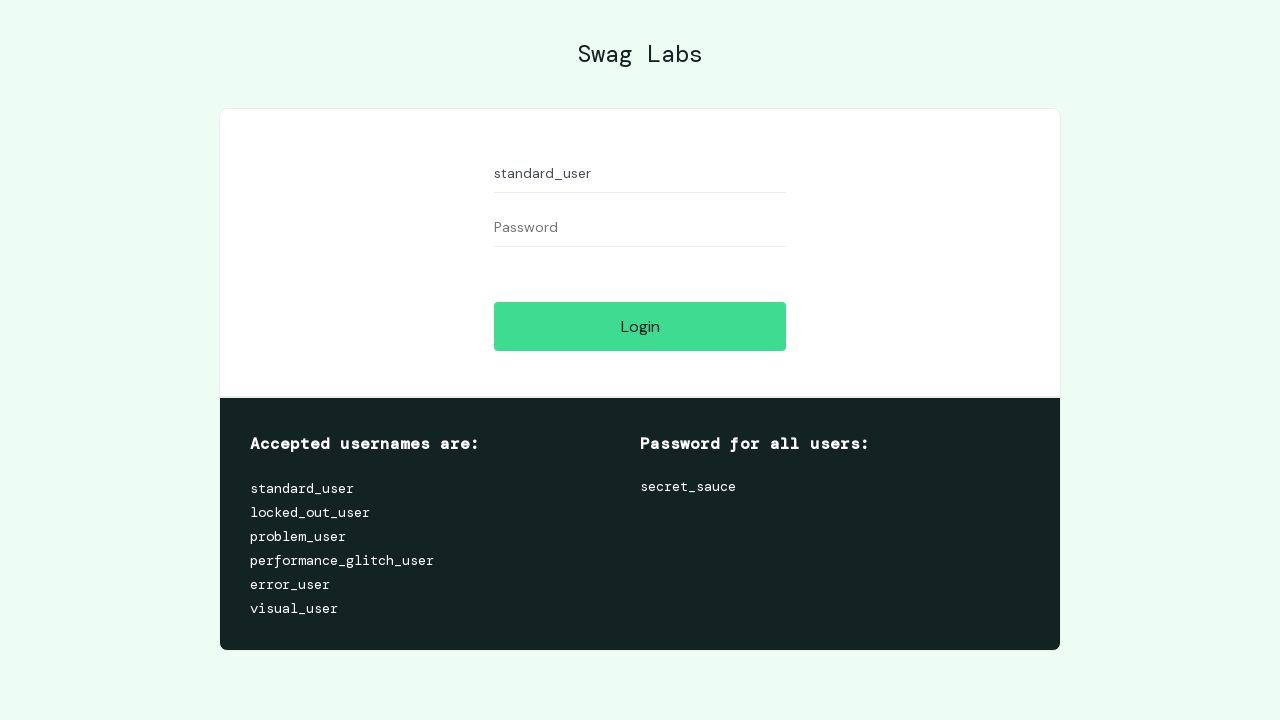

Filled password field with 'secret_sauce' on //input[@id='password']
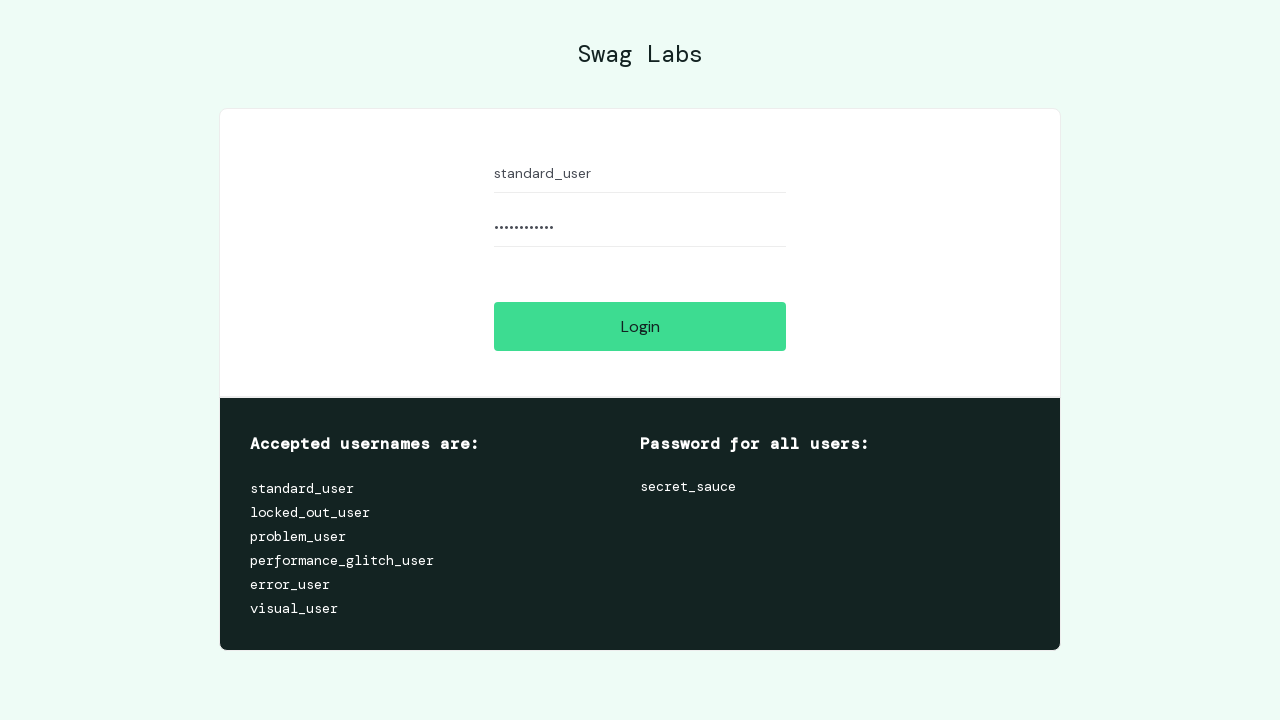

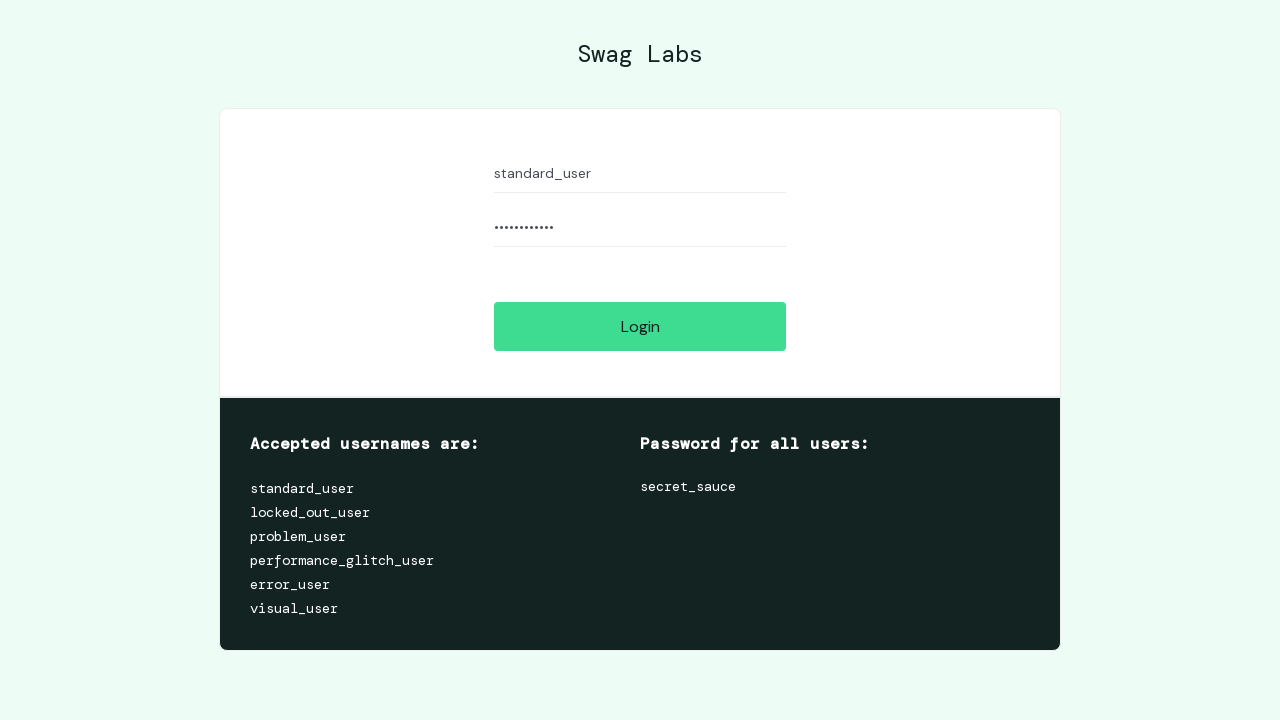